Reads a hidden attribute value from an element, calculates a math formula, fills the answer, checks options and submits the form.

Starting URL: http://suninjuly.github.io/get_attribute.html

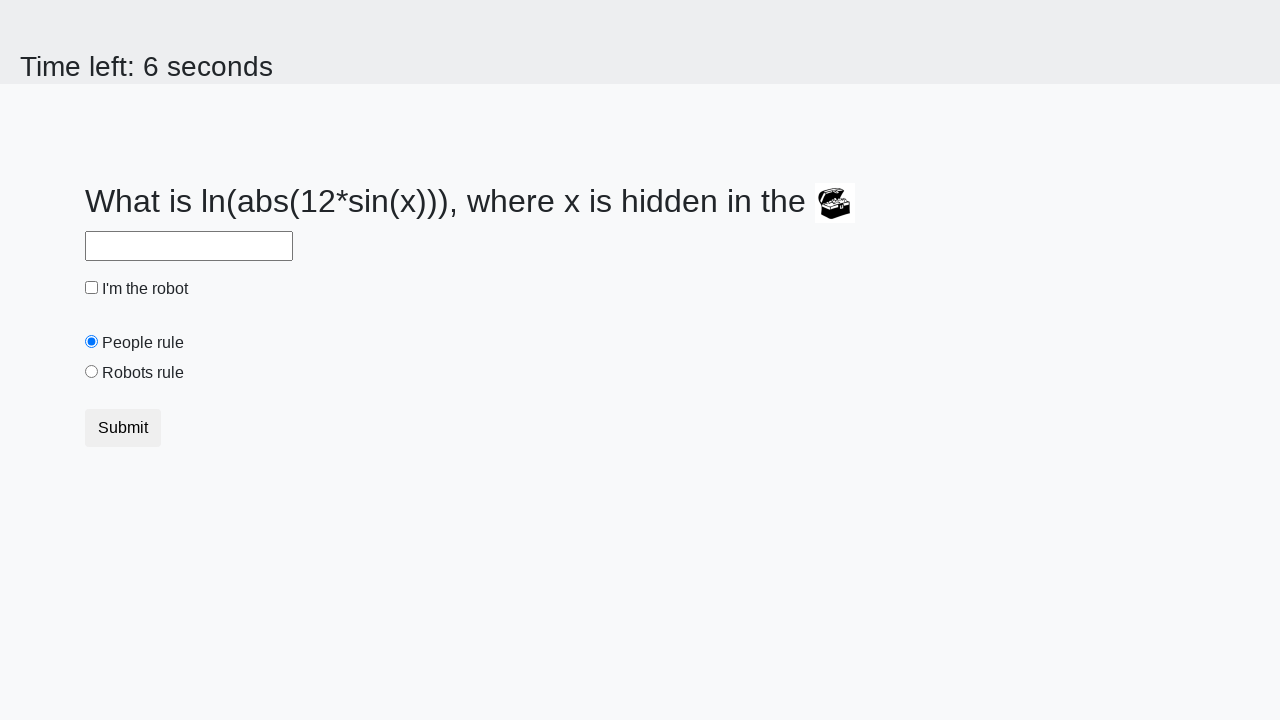

Retrieved 'valuex' attribute from treasure element
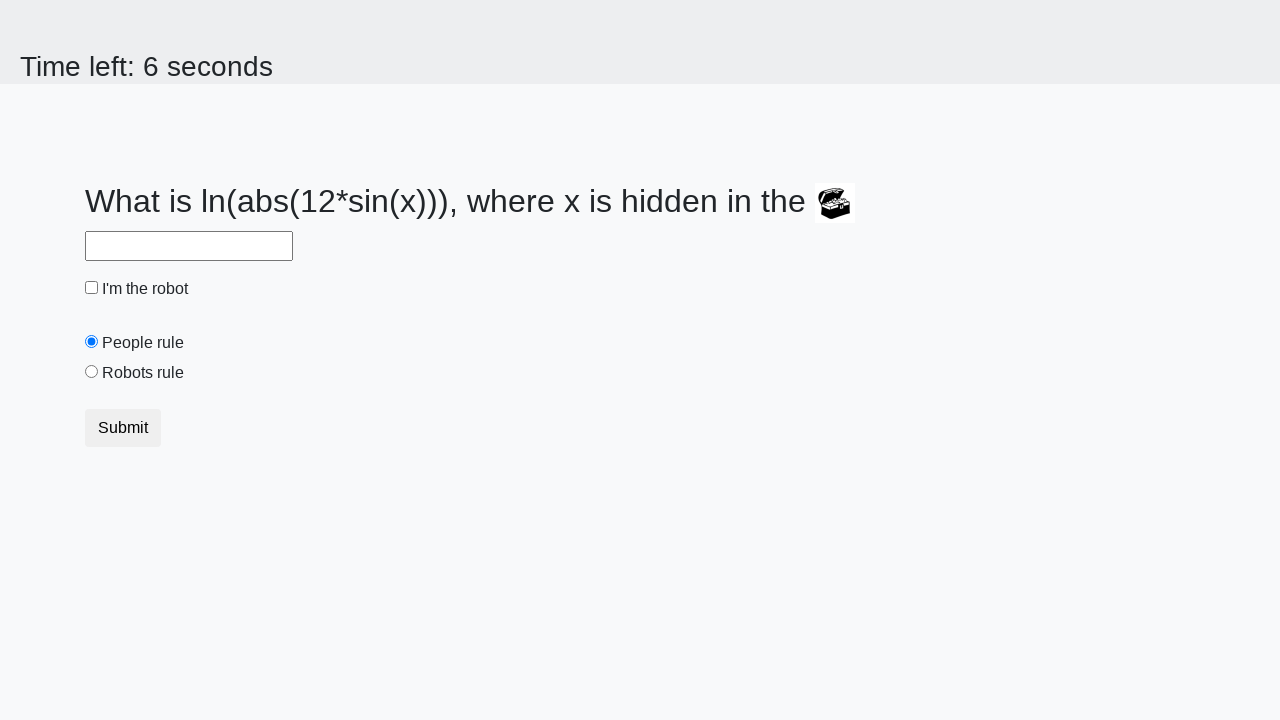

Calculated answer using math formula: log(abs(12*sin(x)))
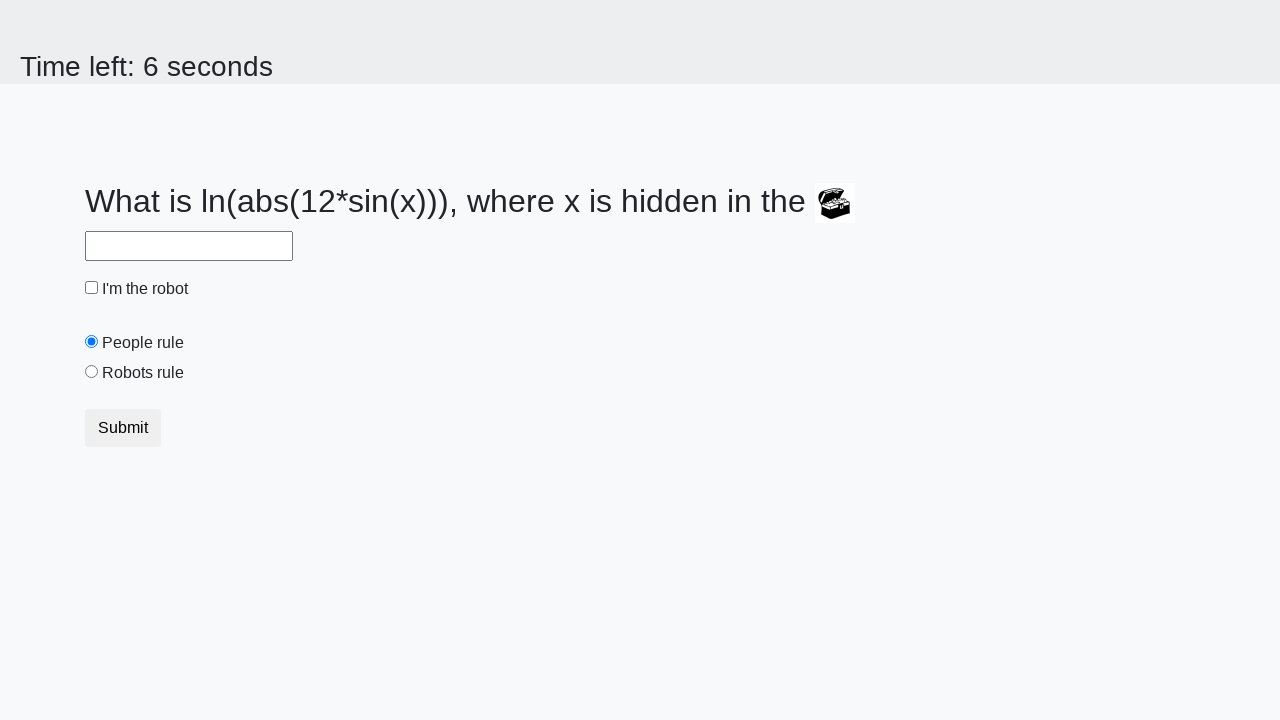

Filled answer field with calculated value on #answer
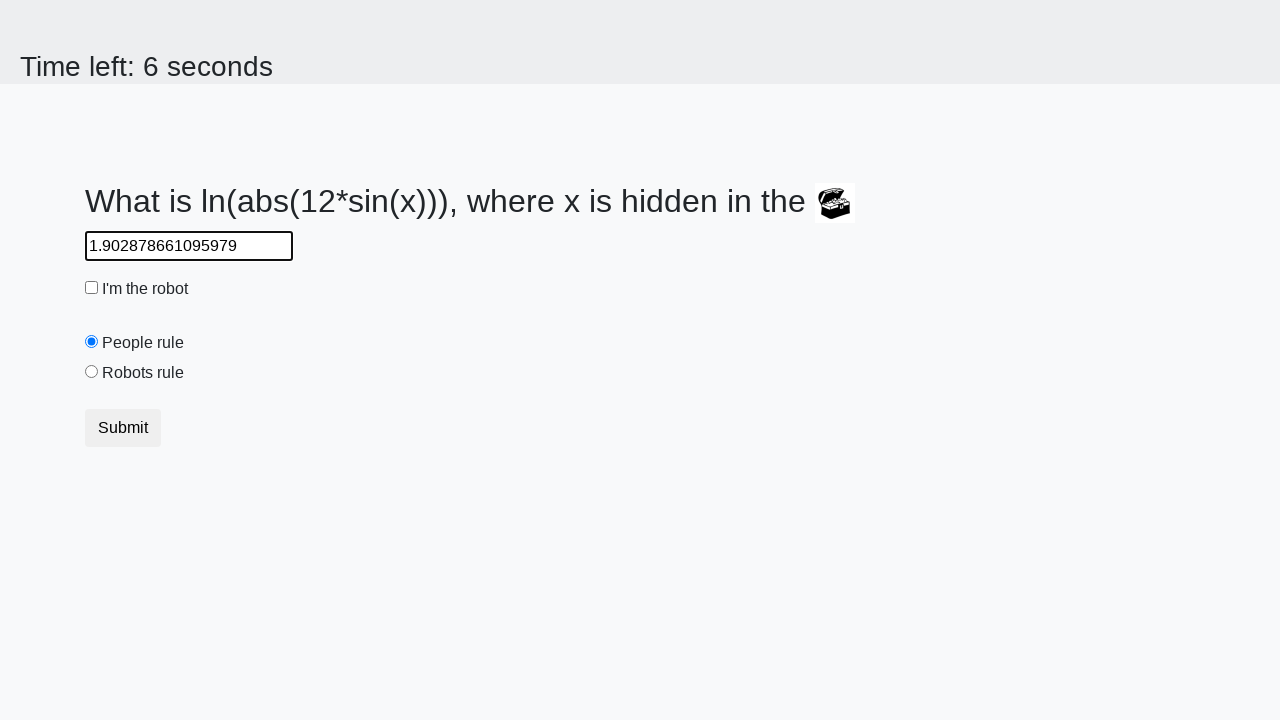

Clicked robot checkbox at (92, 288) on #robotCheckbox
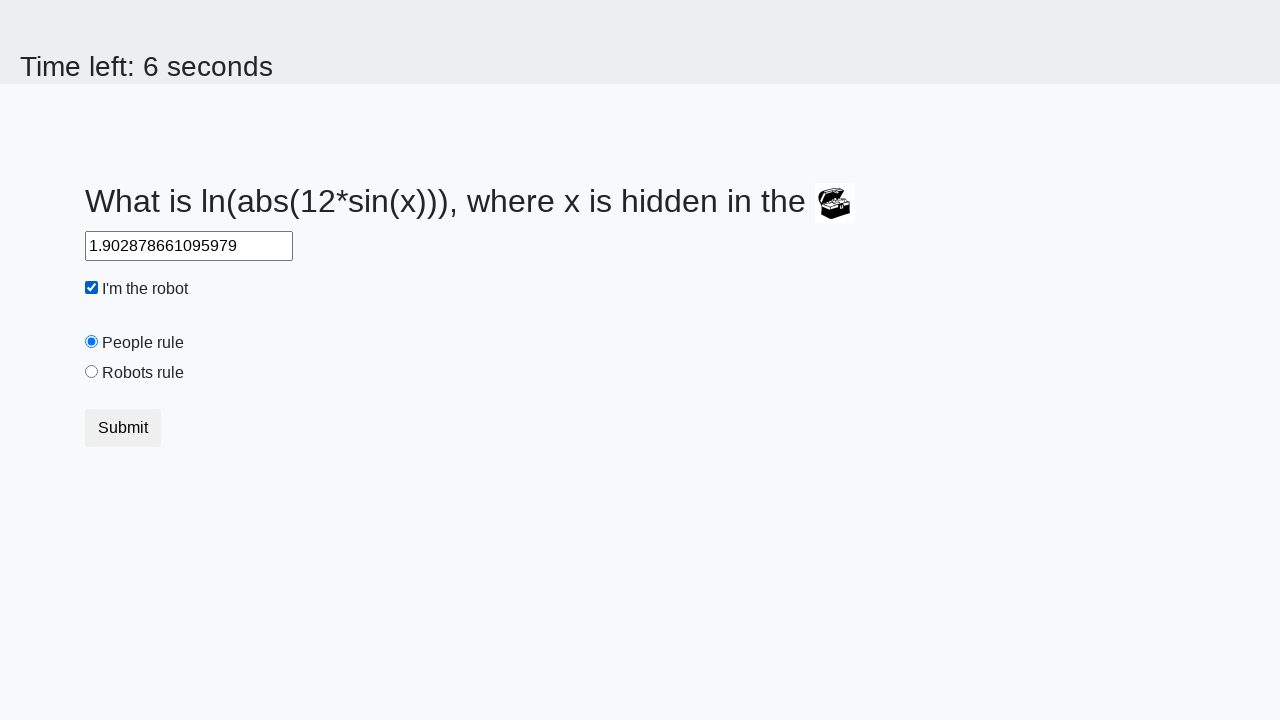

Selected 'robots rule' option at (92, 372) on #robotsRule
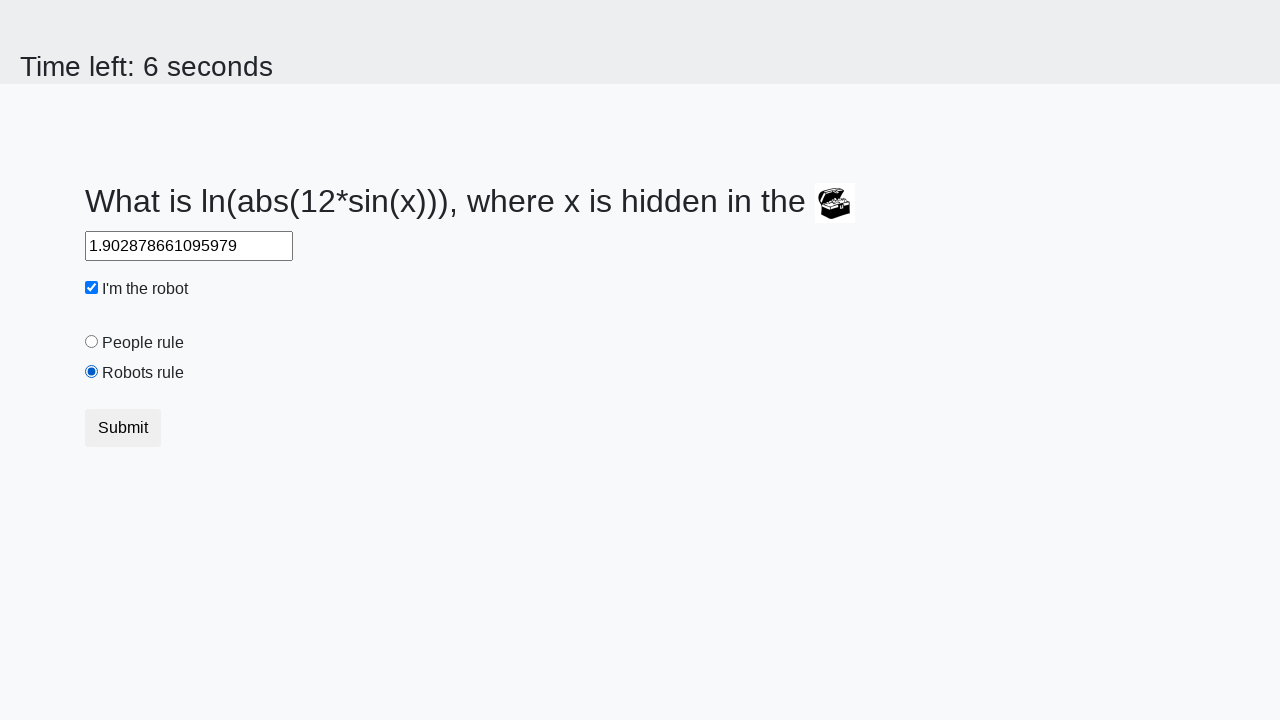

Clicked submit button to submit form at (123, 428) on .btn.btn-default
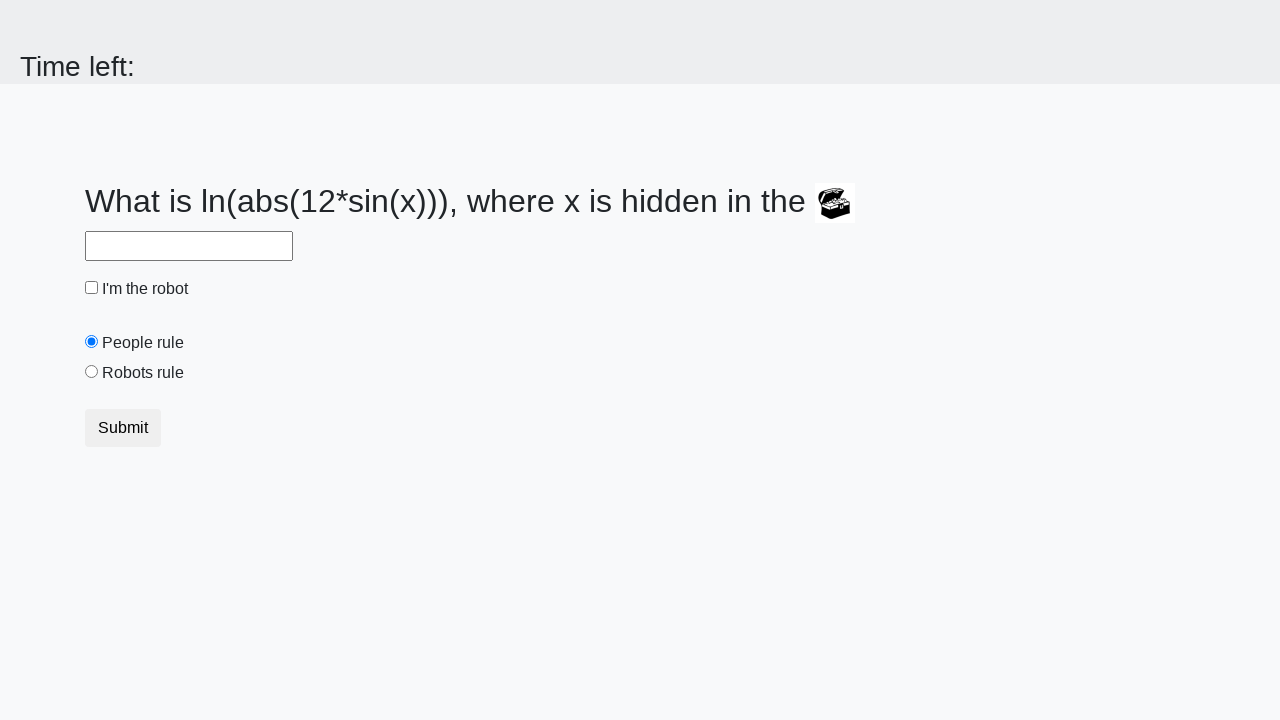

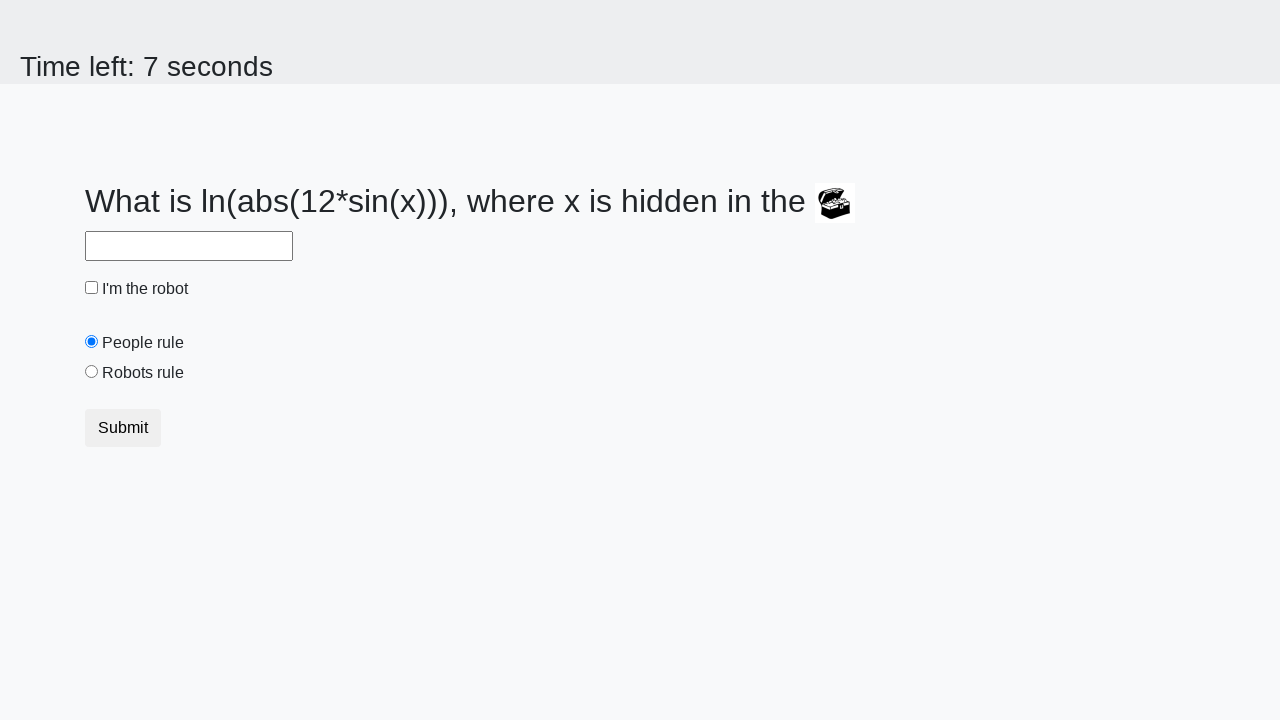